Tests a web form by entering text in a textarea and submitting the form, then verifying the confirmation message.

Starting URL: https://www.selenium.dev/selenium/web/web-form.html

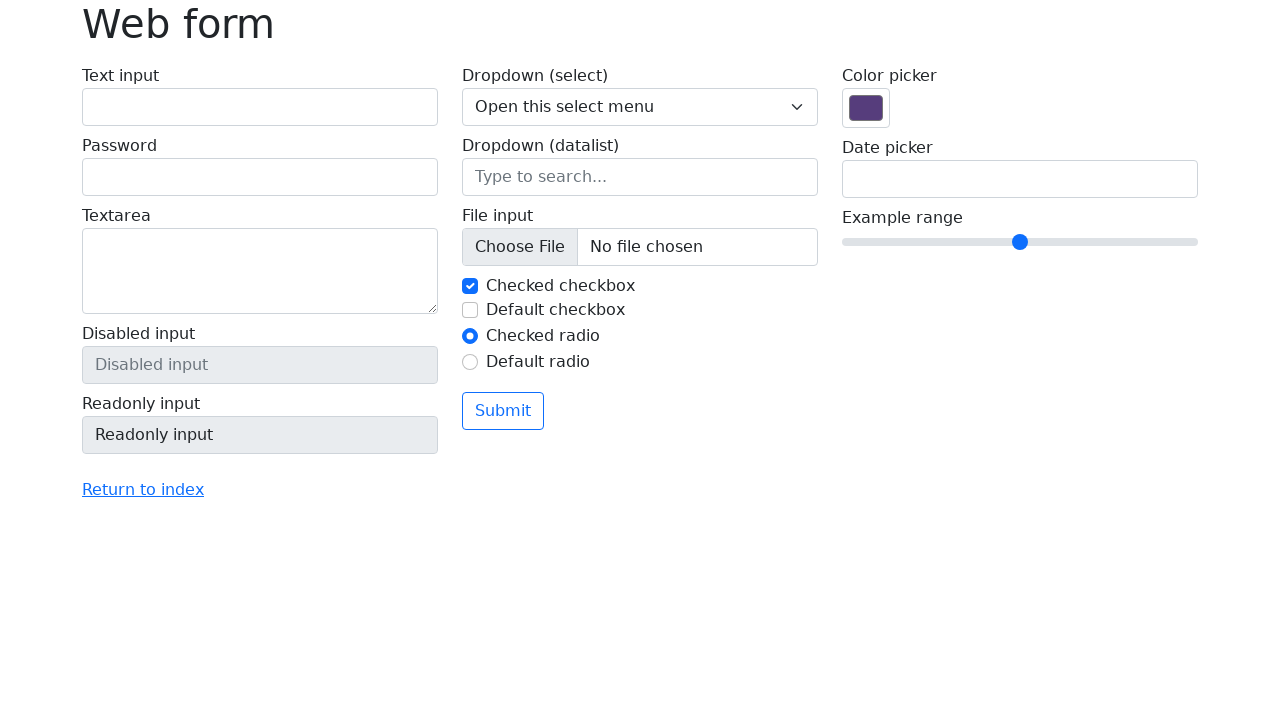

Waited for page to load
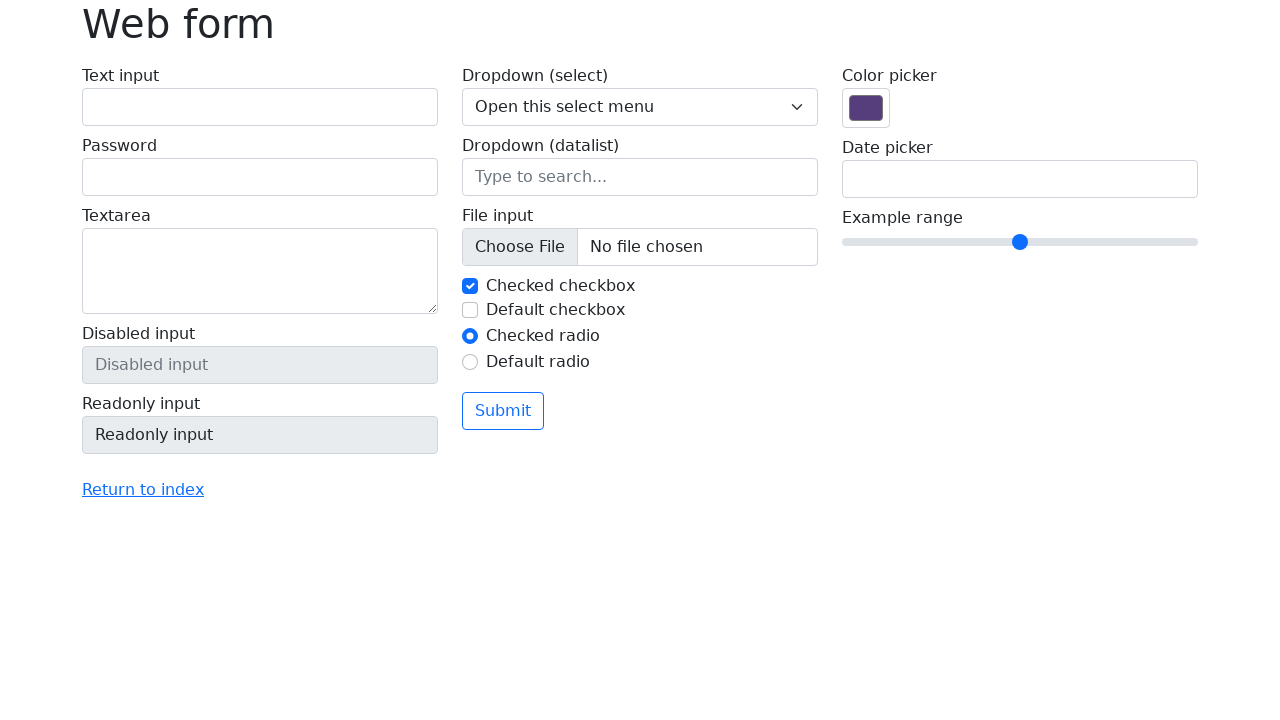

Filled textarea with 'Привет, я автотест' on textarea[name='my-textarea']
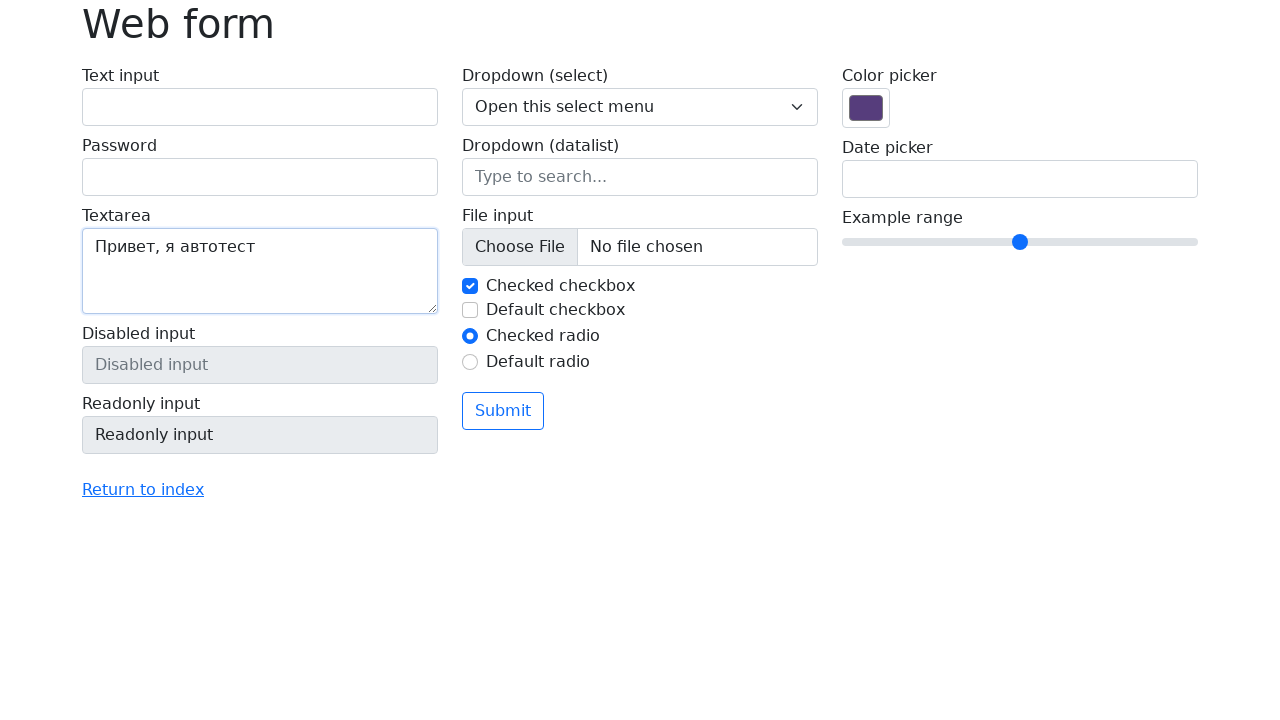

Clicked submit button at (503, 411) on button
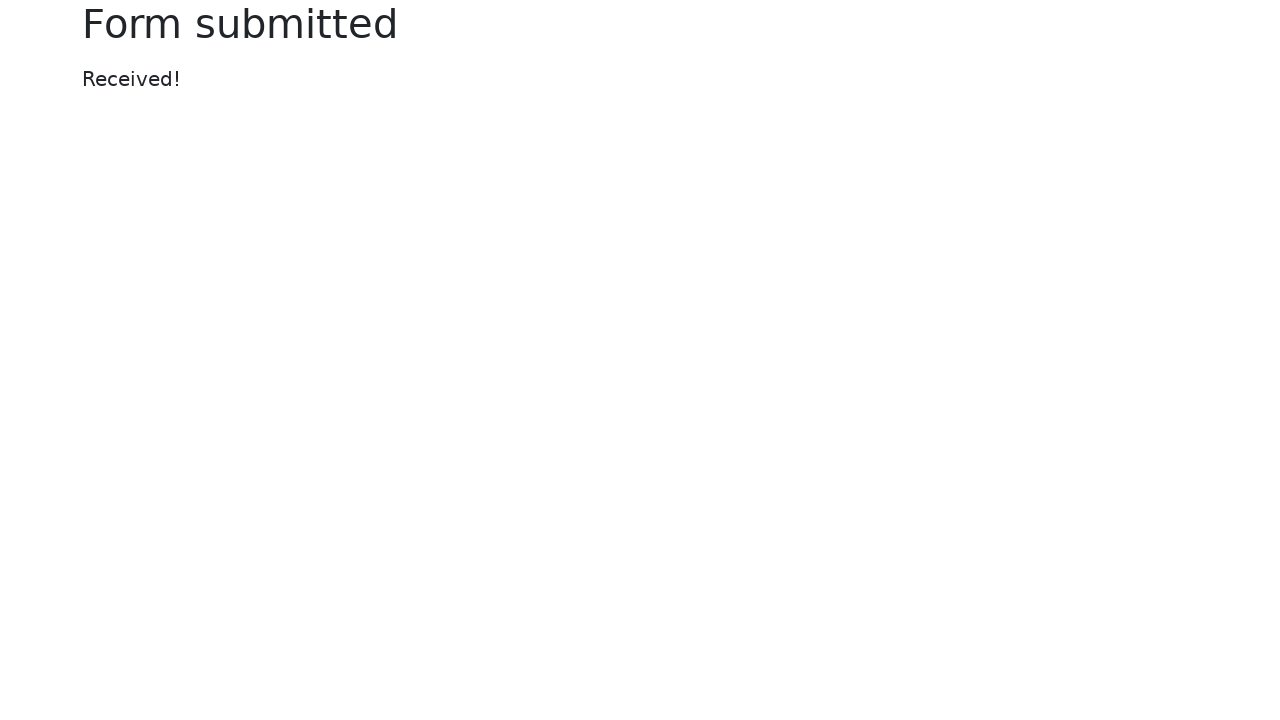

Confirmation message appeared
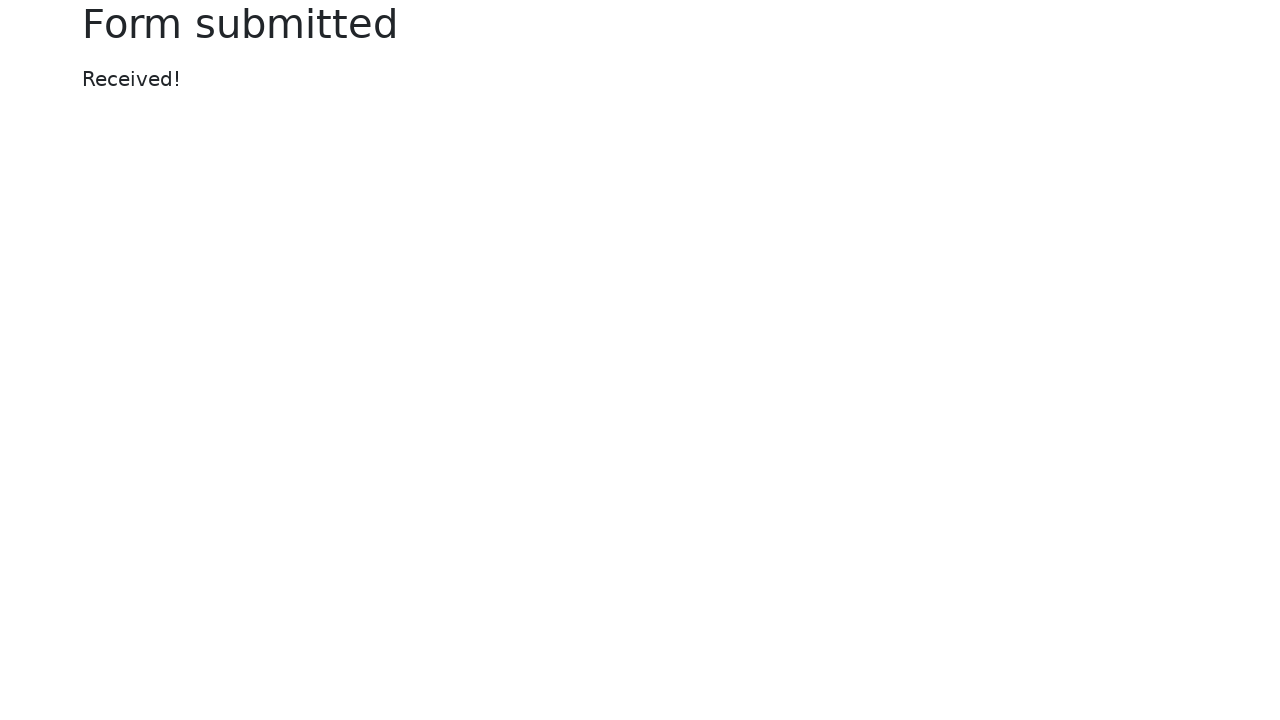

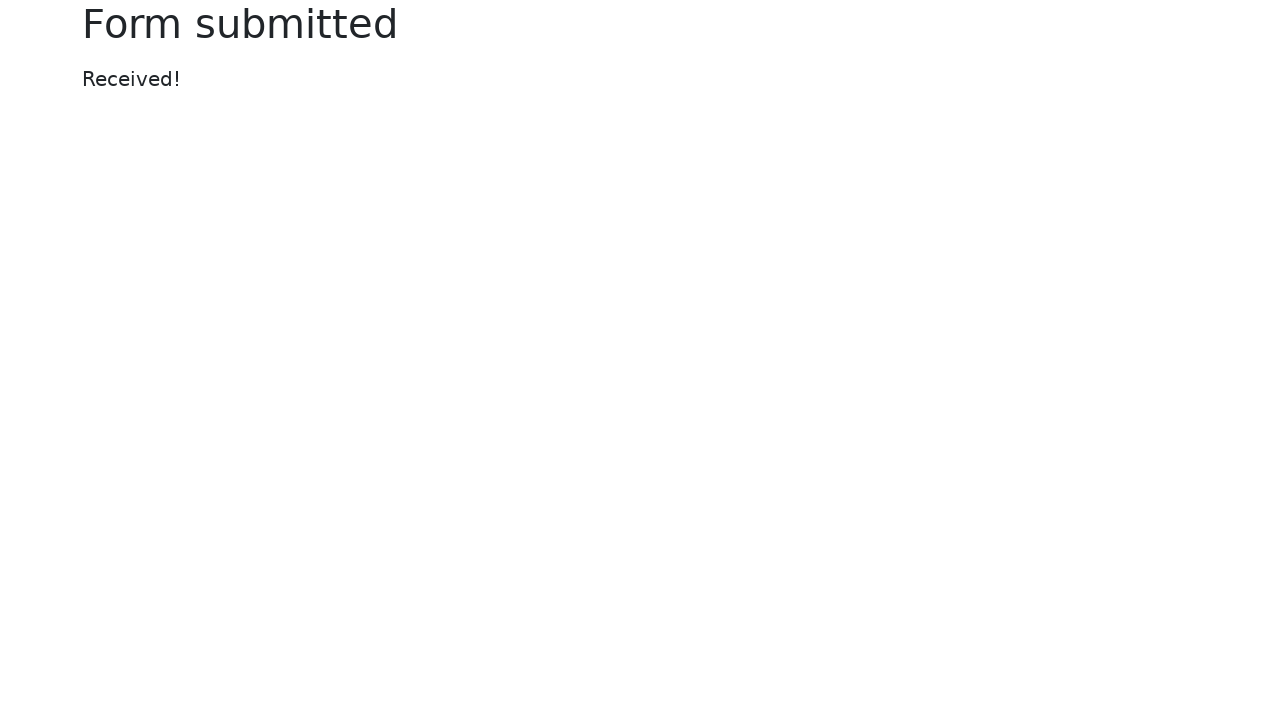